Tests that scrolling to and clicking the order button at the bottom of the page opens the order form.

Starting URL: https://qa-scooter.praktikum-services.ru/

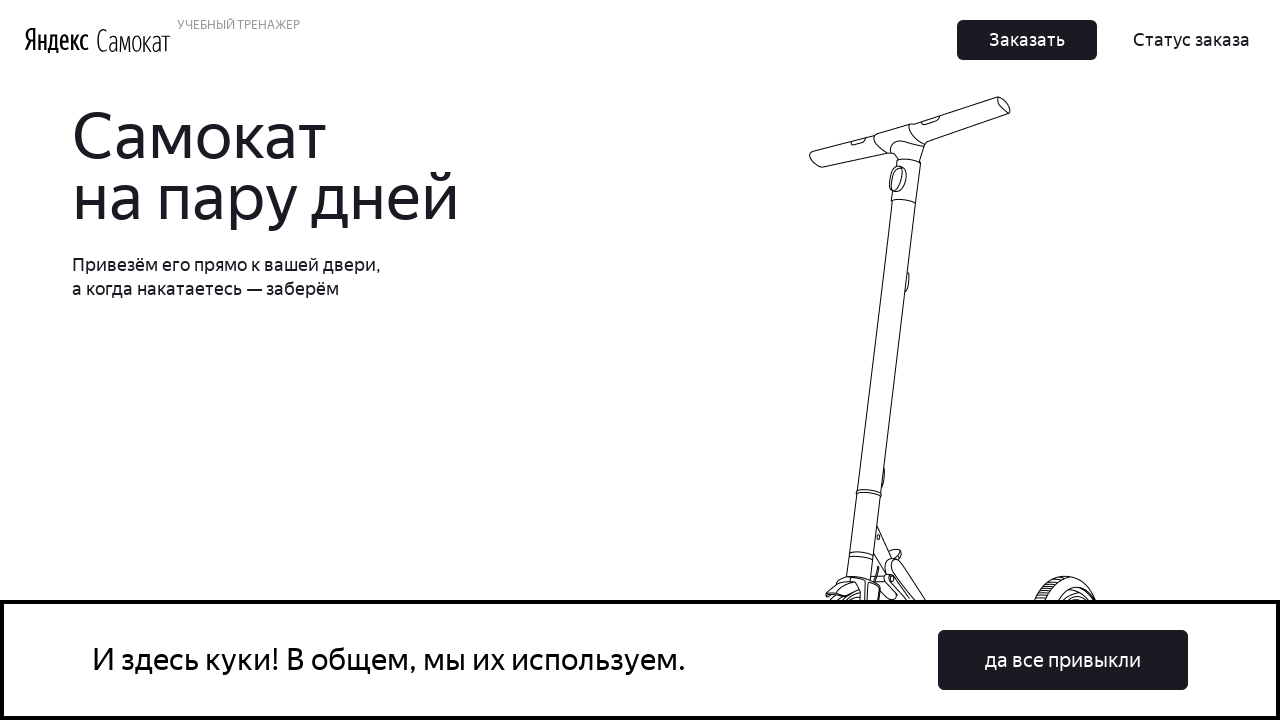

Located bottom order button
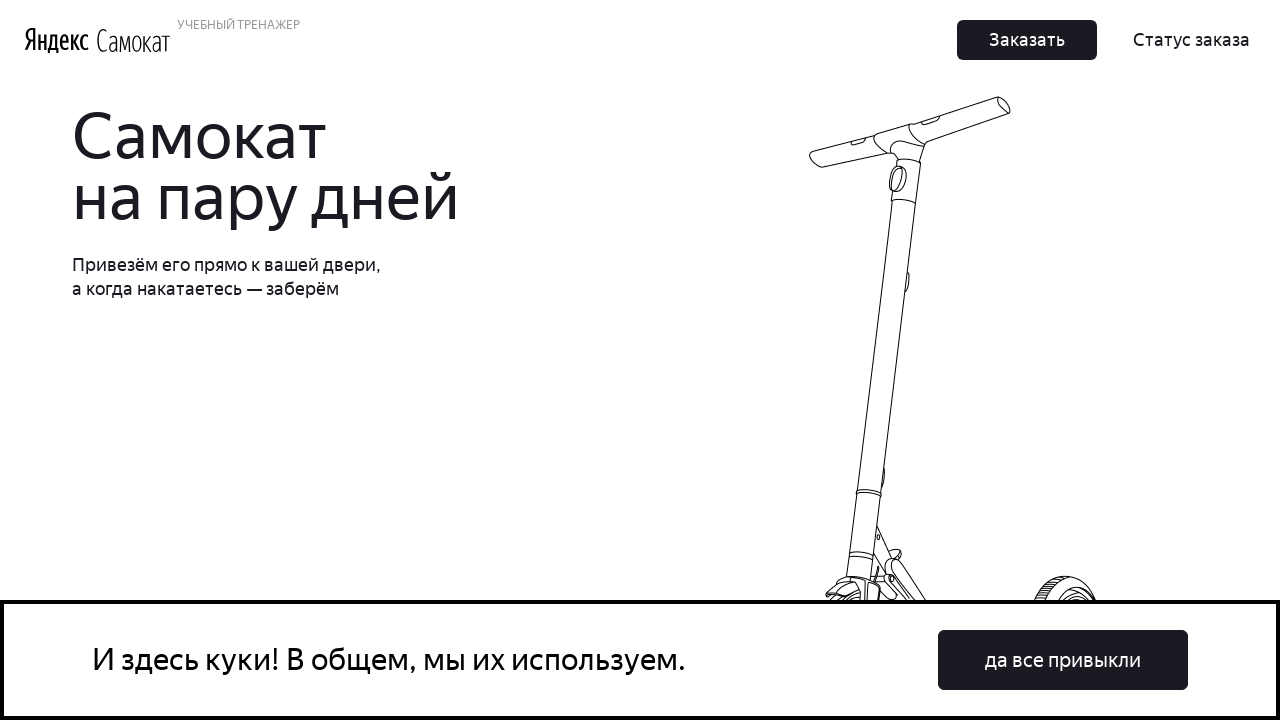

Scrolled to bottom order button
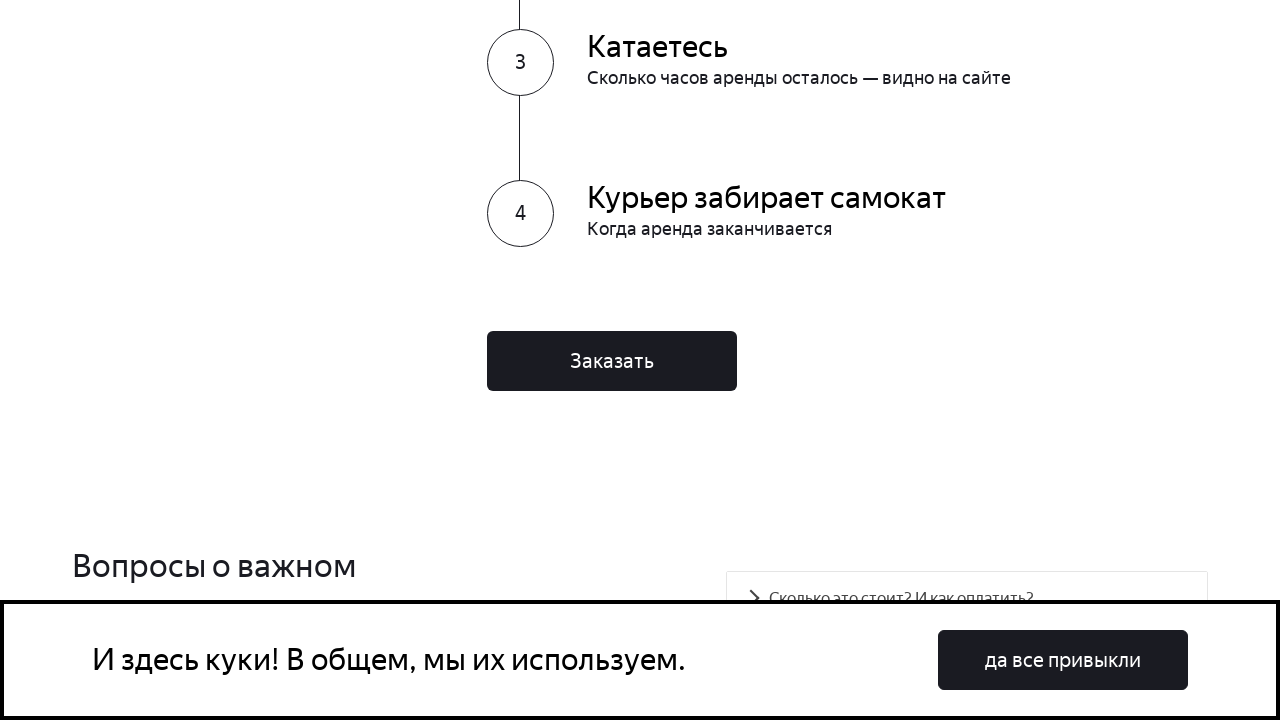

Clicked bottom order button at (612, 361) on .Home_FinishButton__1_cWm button, .Home_Buttons__1jBhA button:has-text('Заказать
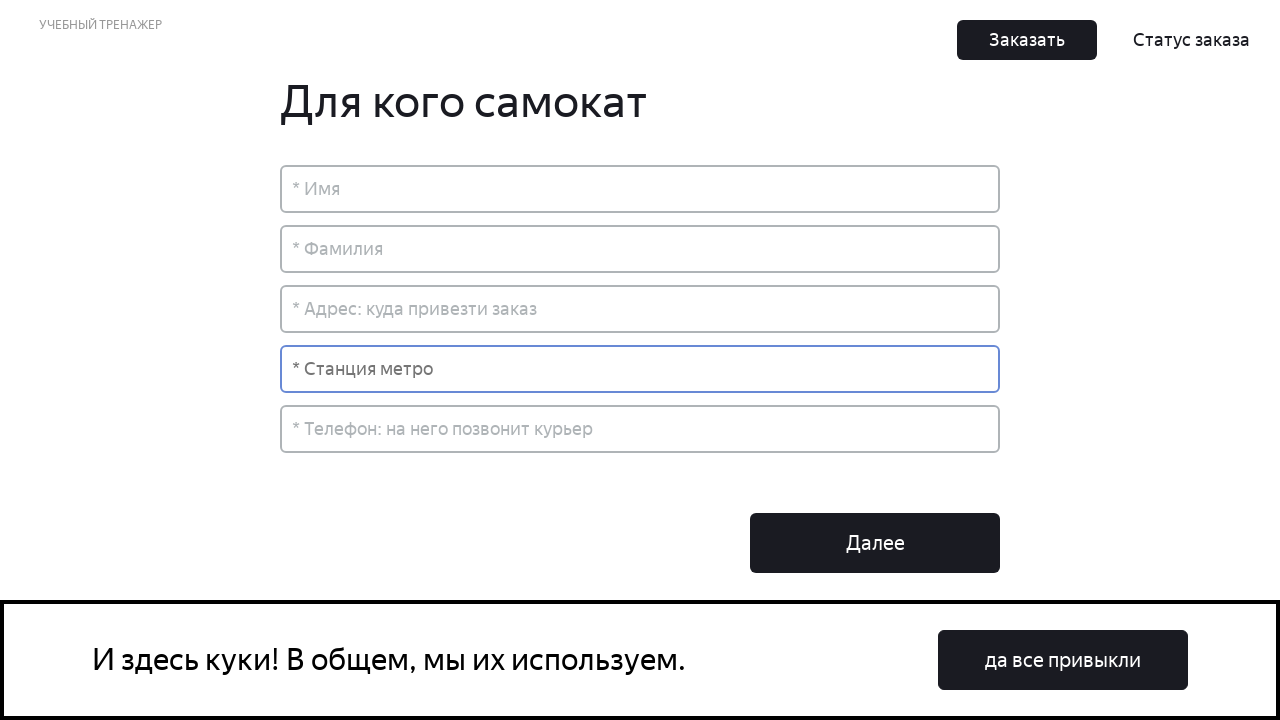

Order form header loaded
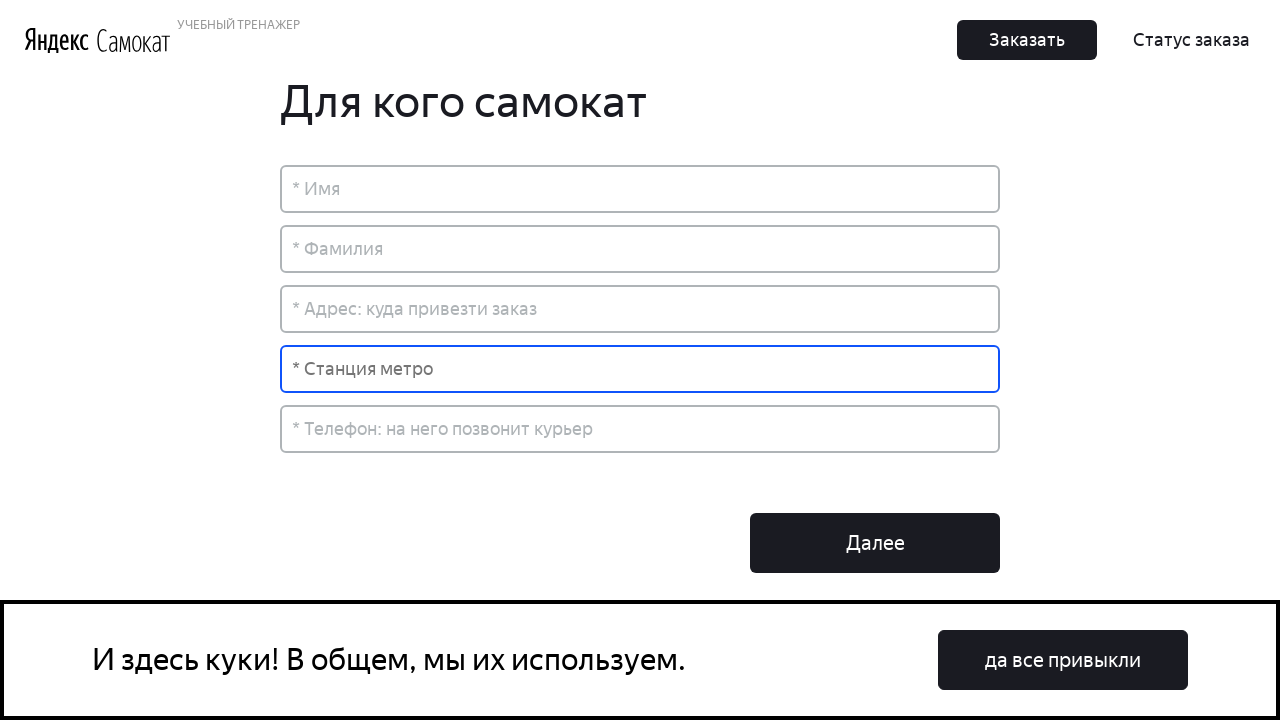

Verified order form is visible
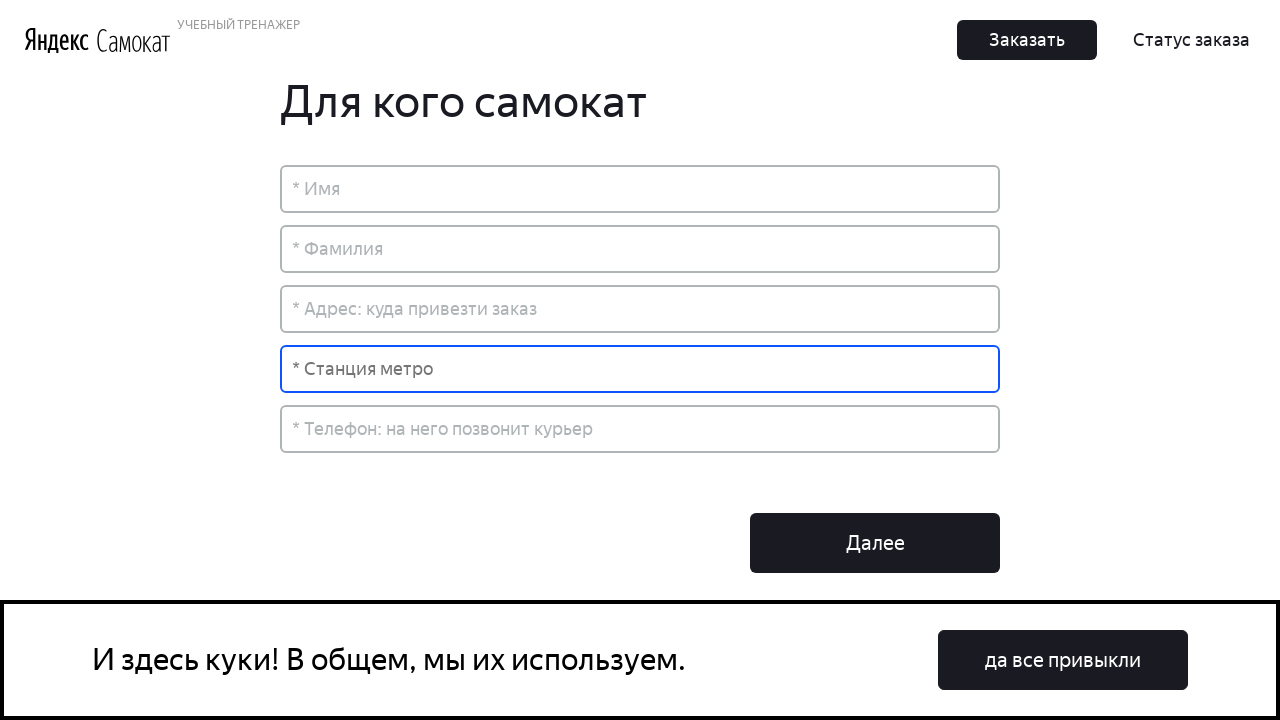

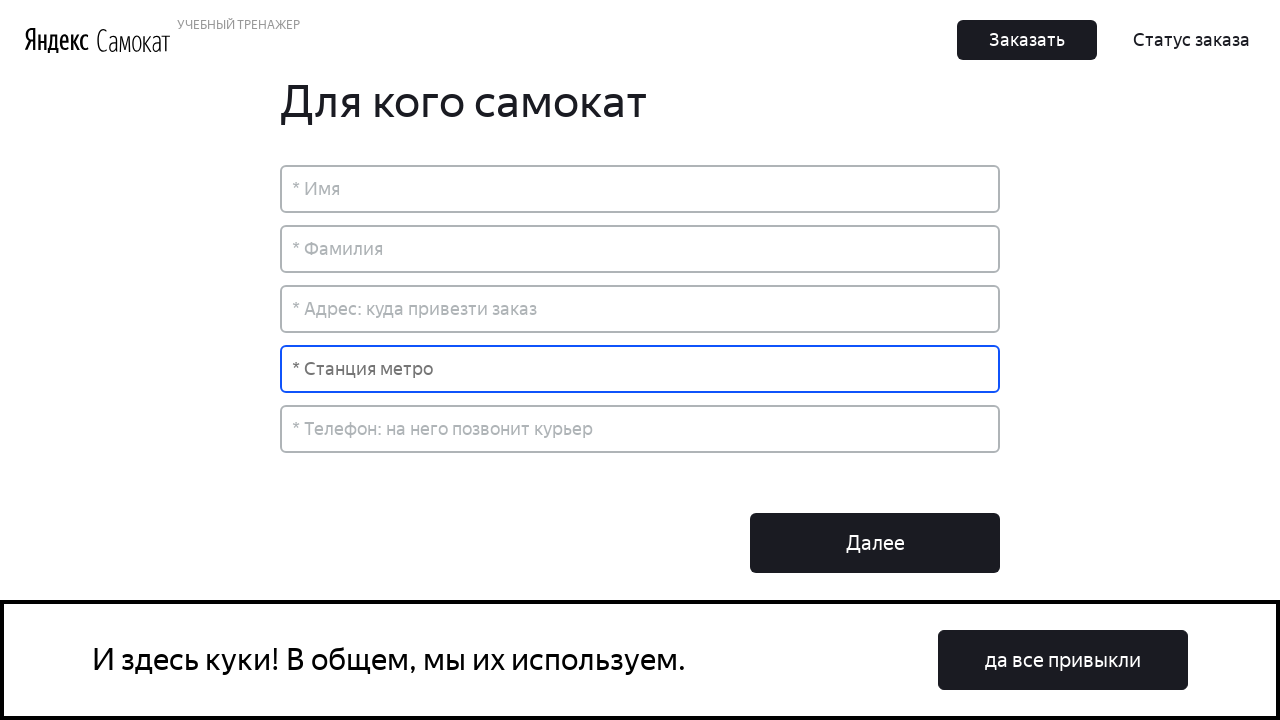